Tests drag and drop functionality by dragging an element from source column to target column

Starting URL: http://the-internet.herokuapp.com/drag_and_drop

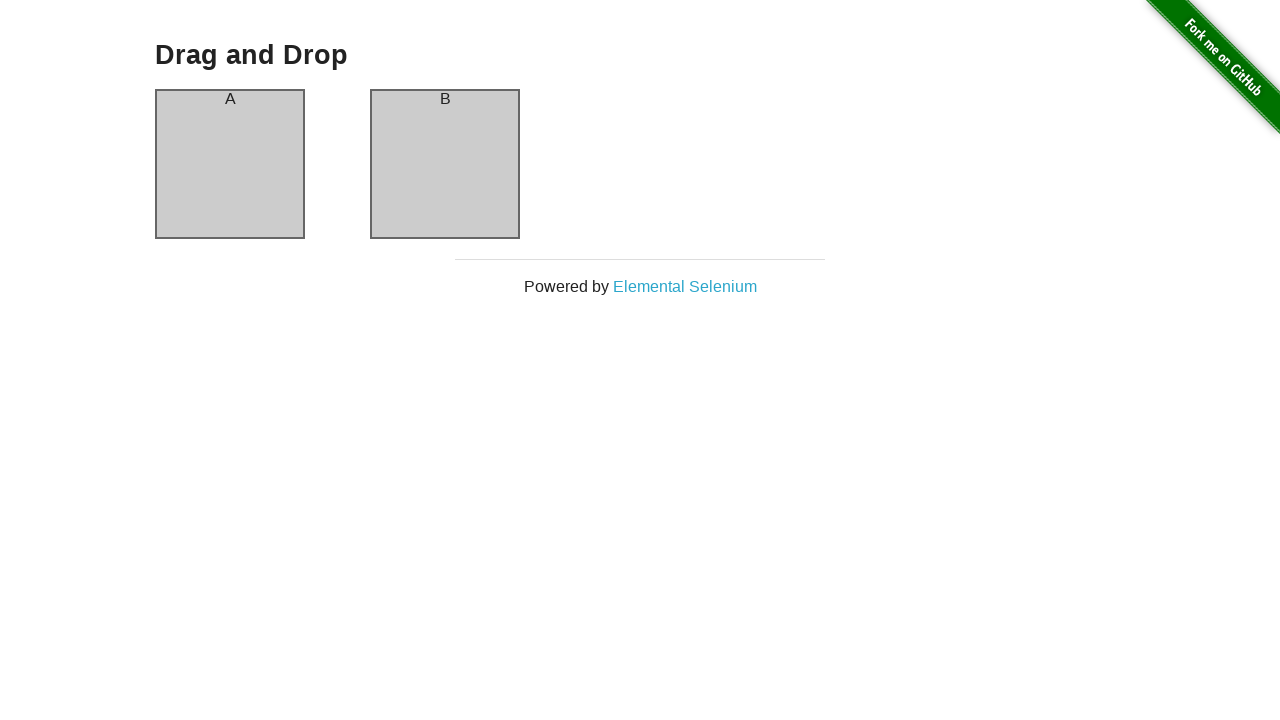

Located source element (column A)
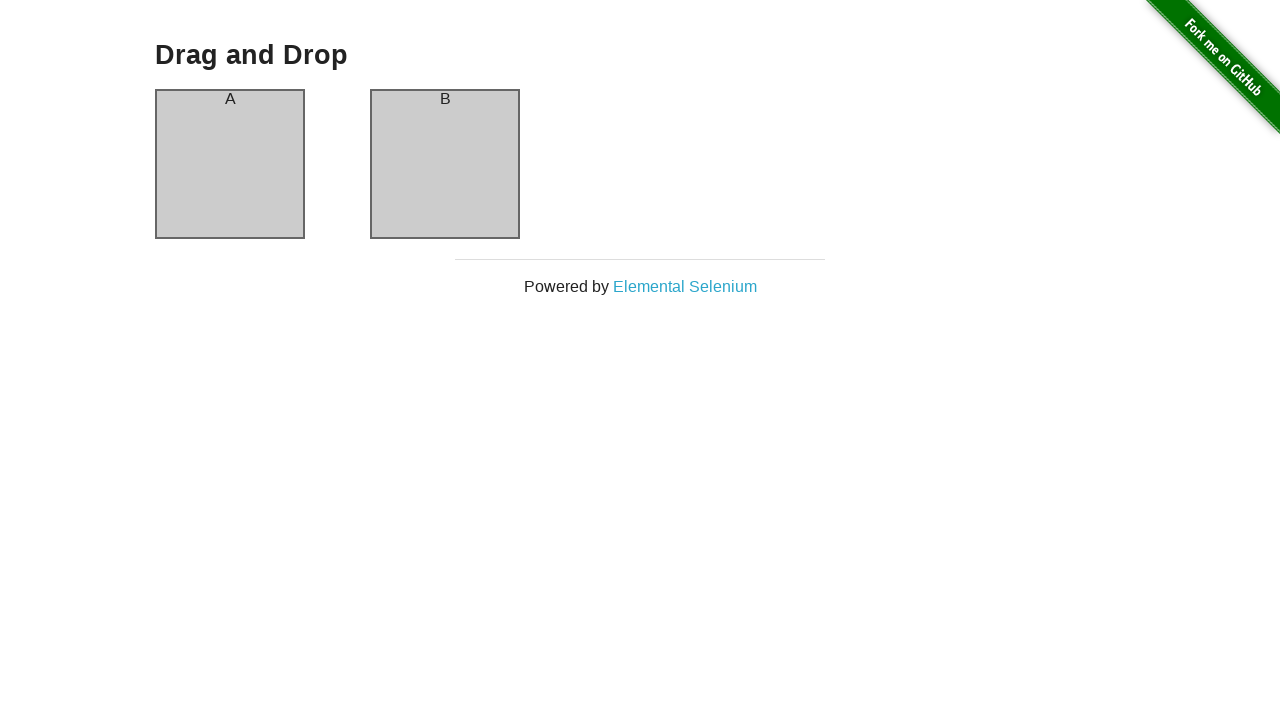

Located target element (column B)
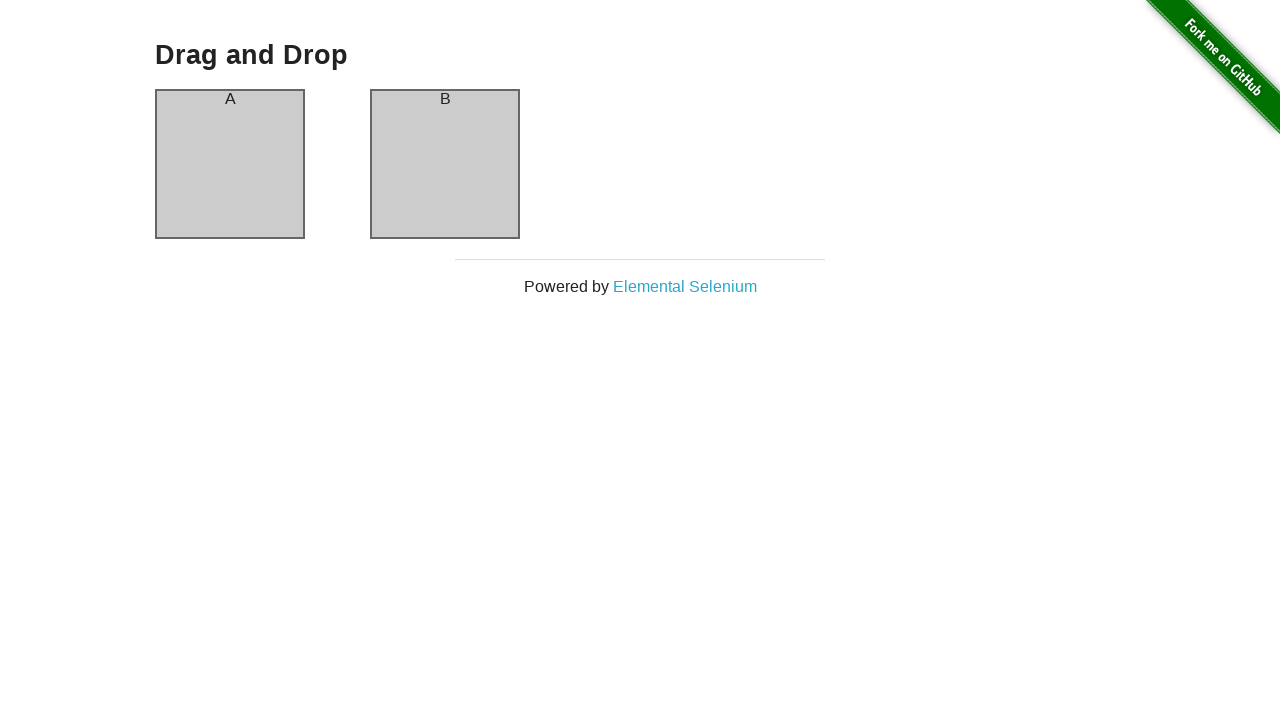

Dragged column A to column B at (445, 164)
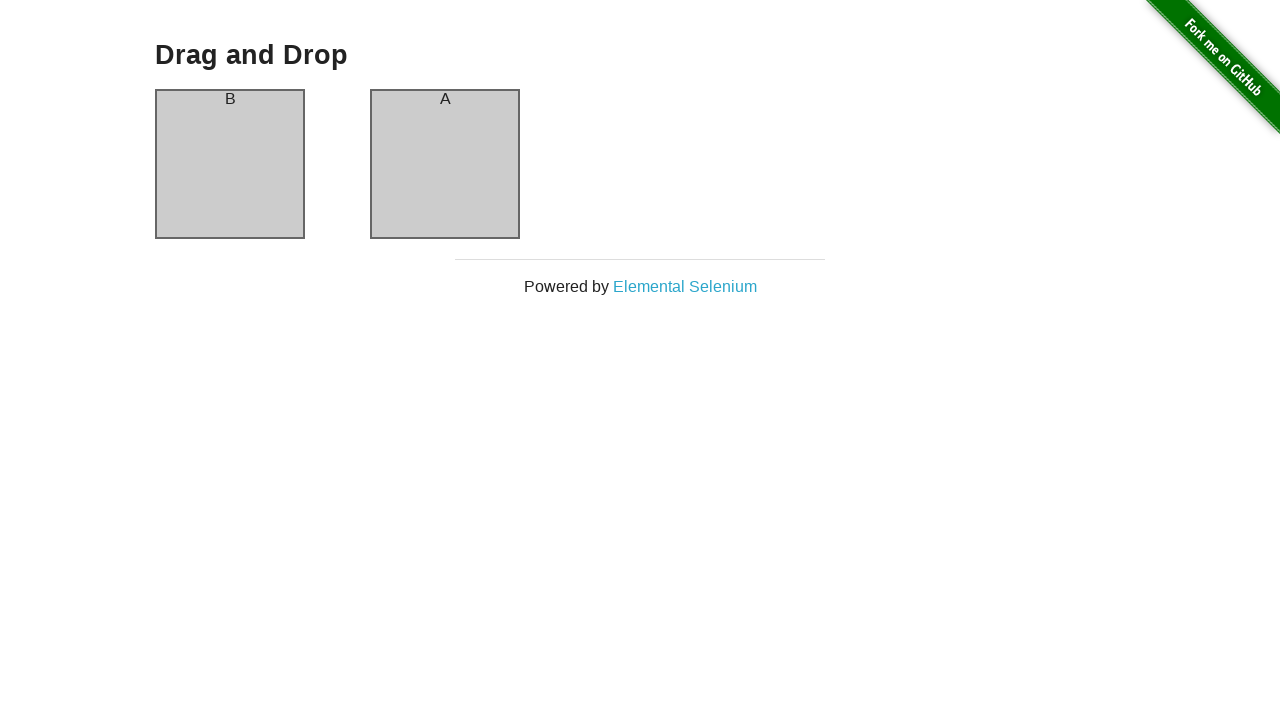

Waited 500ms for drag and drop animation to complete
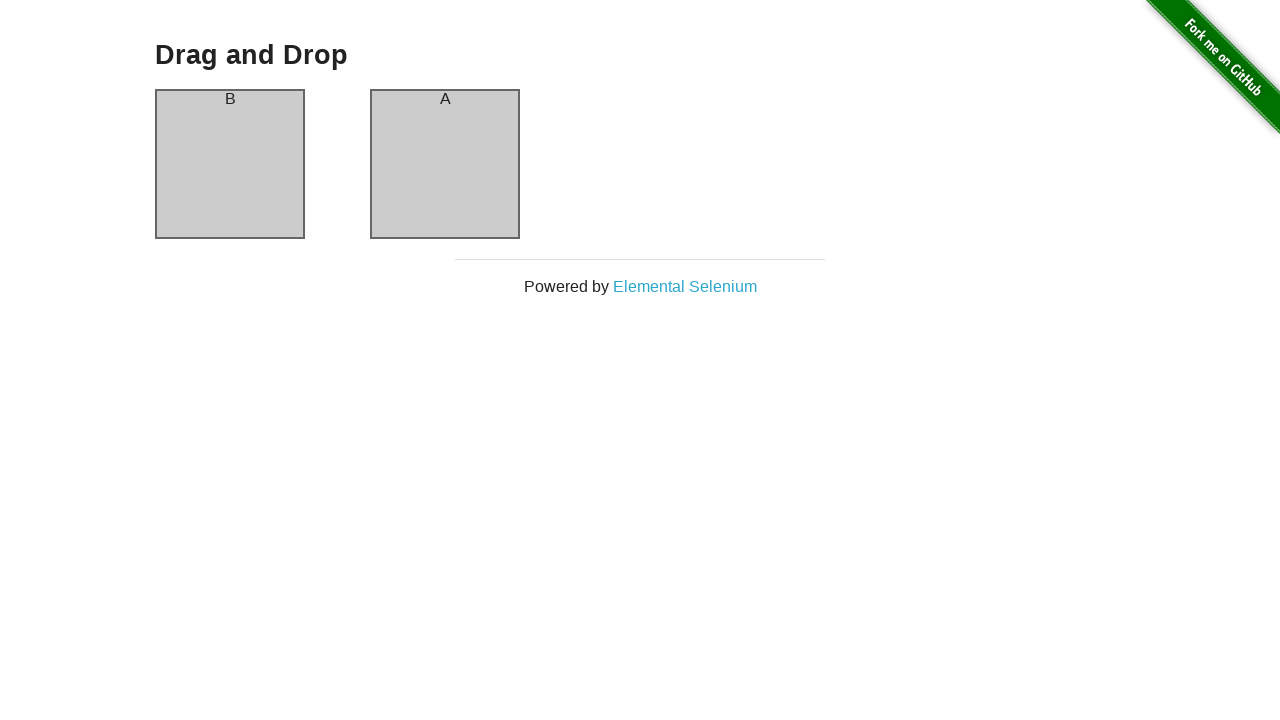

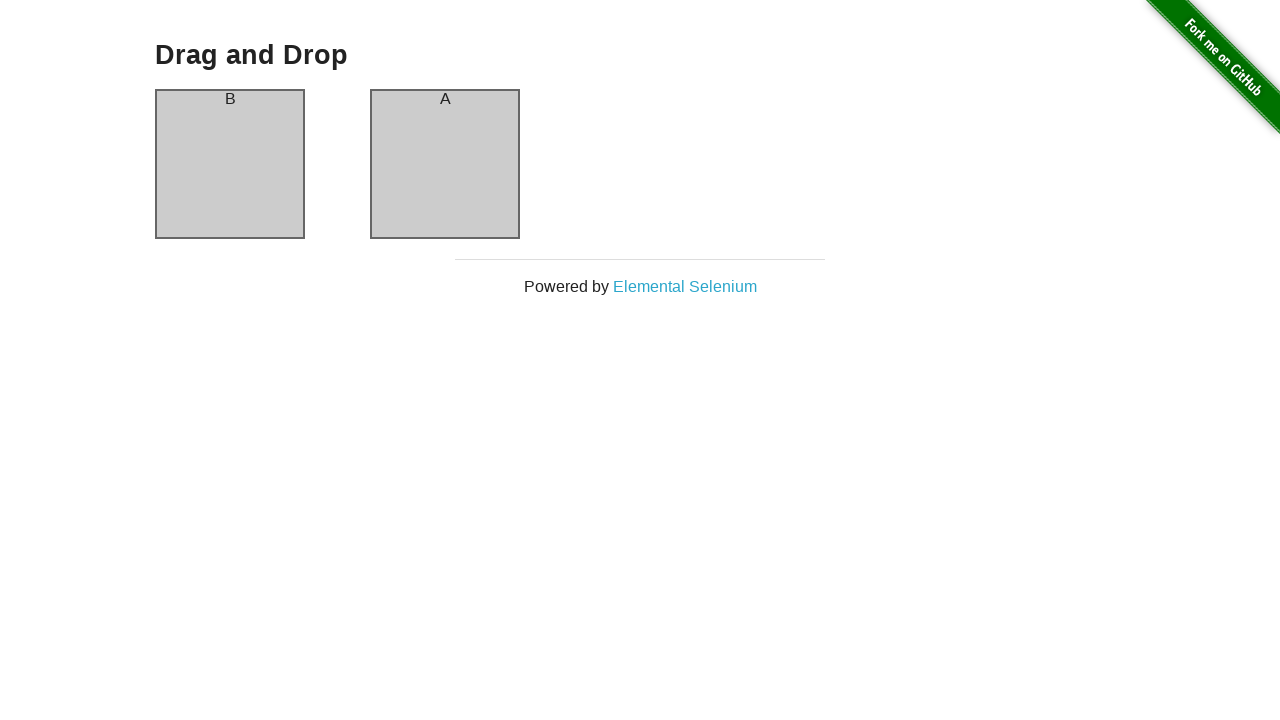